Tests basic web interactions including form filling, checkbox/radio button selection, dropdown selection, and alert handling on a test practice website

Starting URL: https://testeroprogramowania.github.io/selenium/

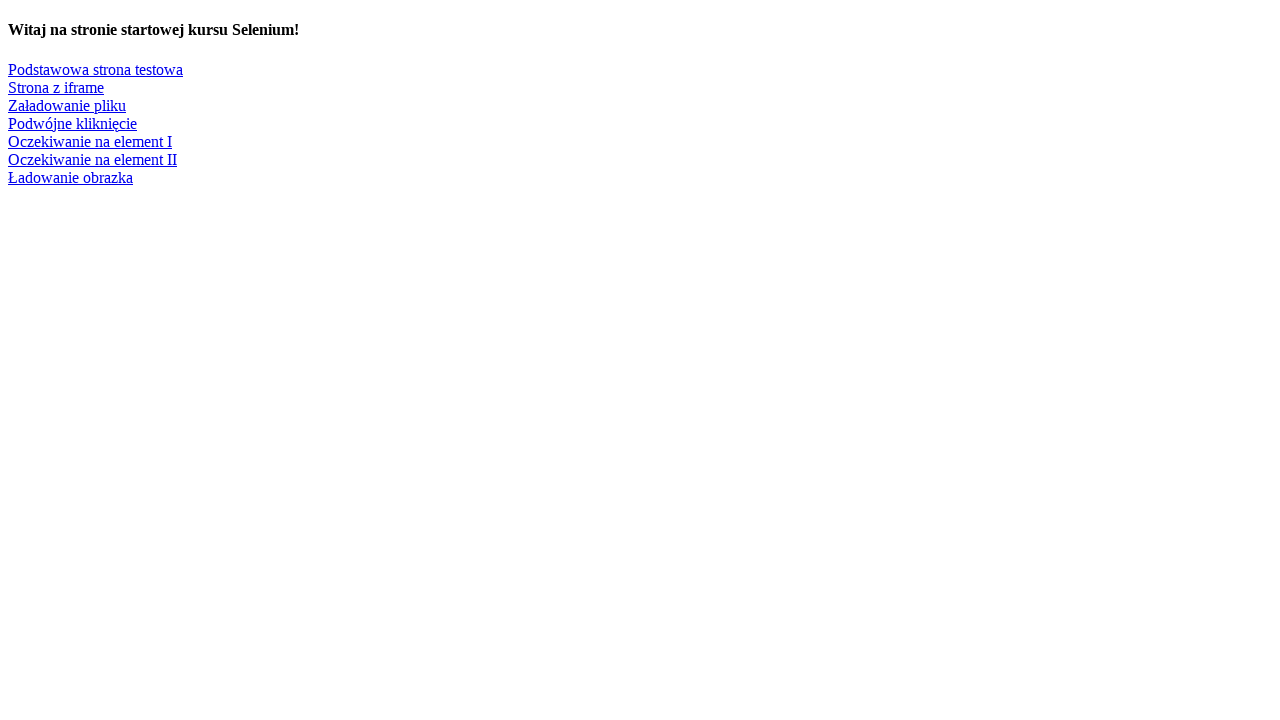

Clicked on basic test page link at (96, 69) on text=Podstawowa strona testowa
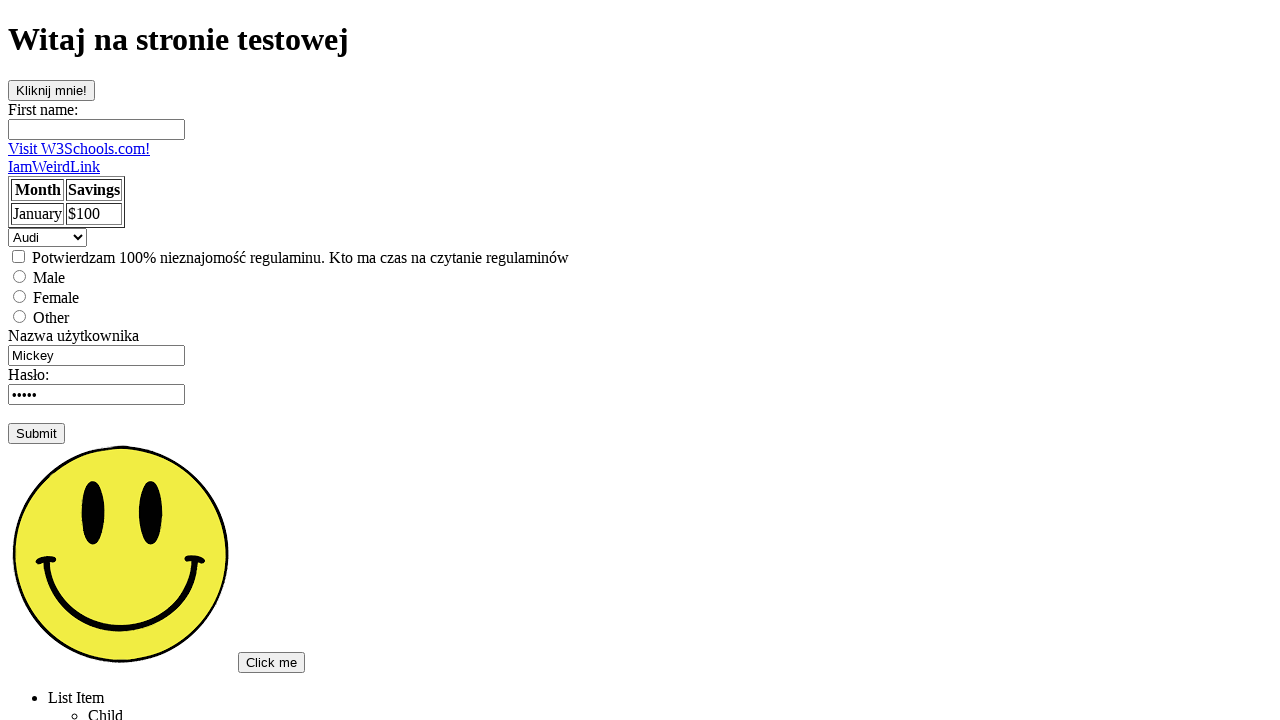

Clicked on first name field at (96, 129) on #fname
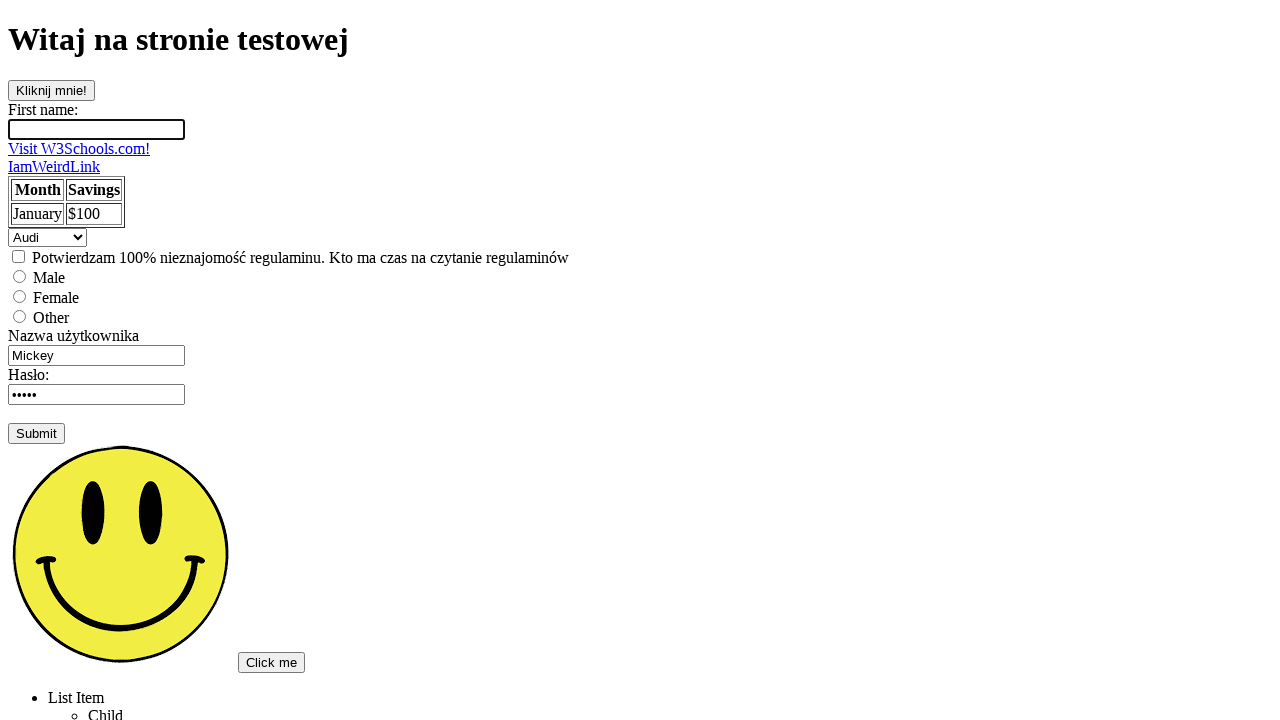

Filled first name field with 'Przemek' on #fname
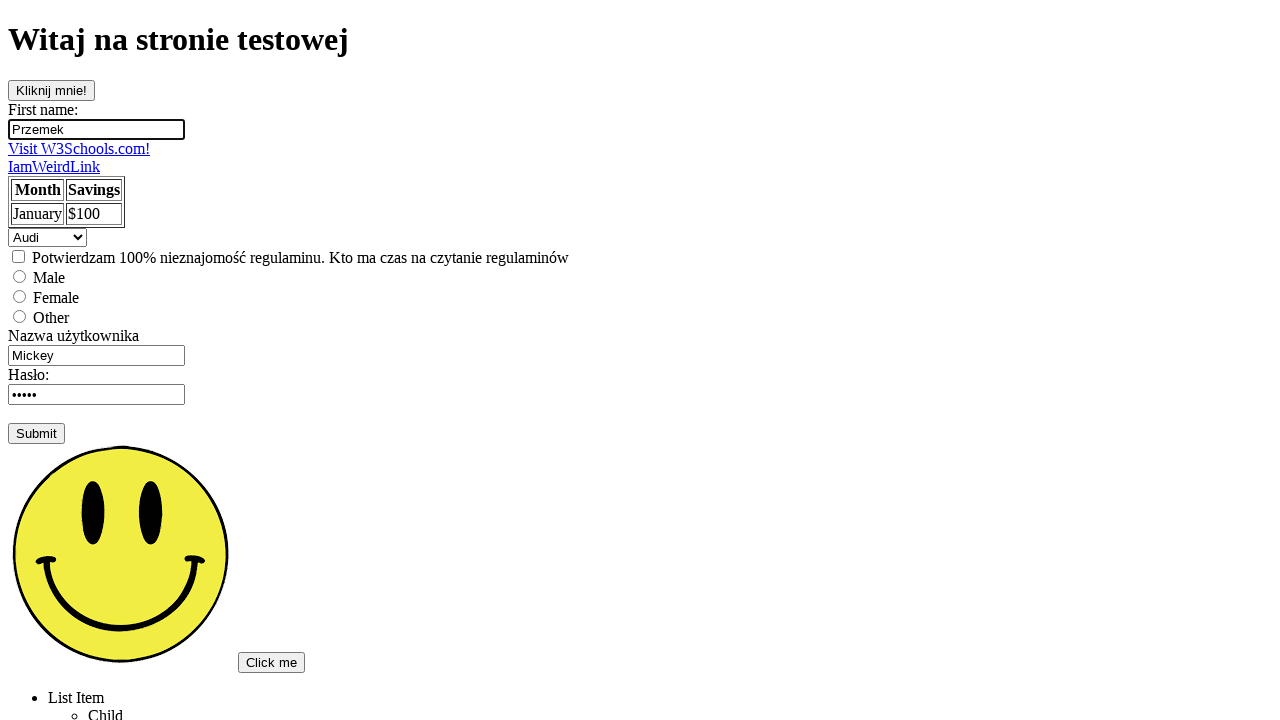

Cleared first name field on #fname
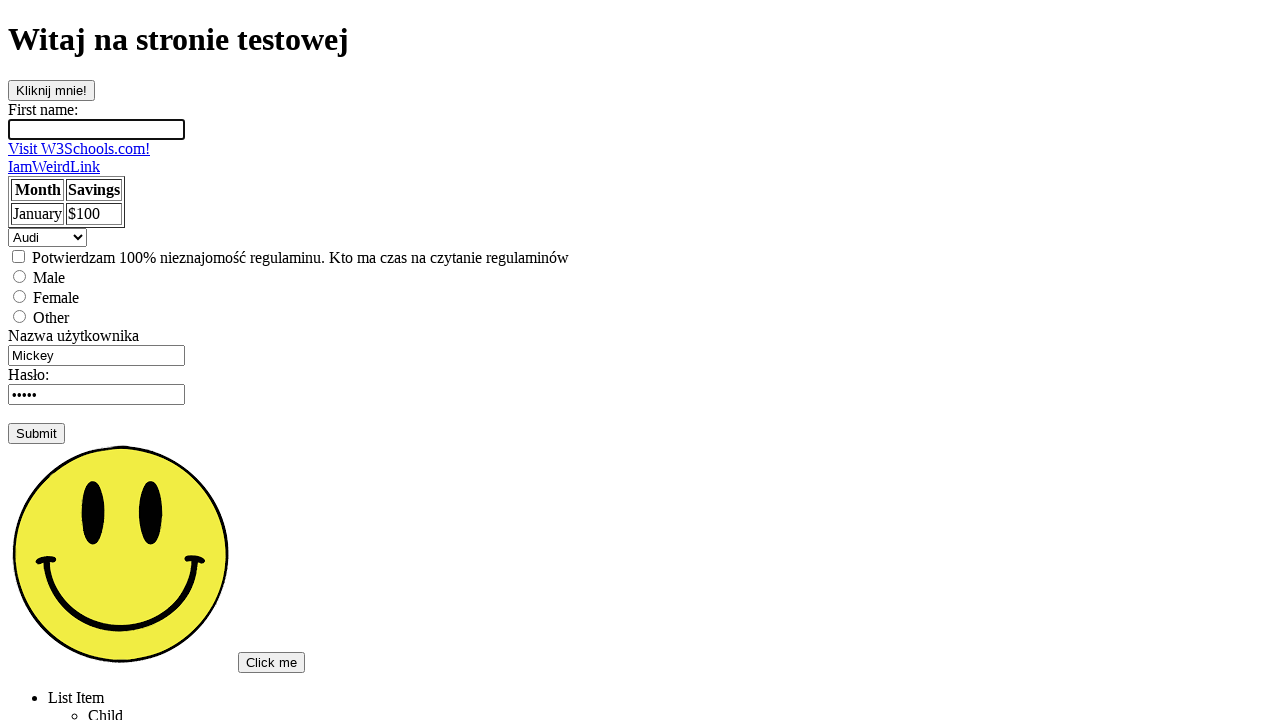

Cleared username field on input[name='username']
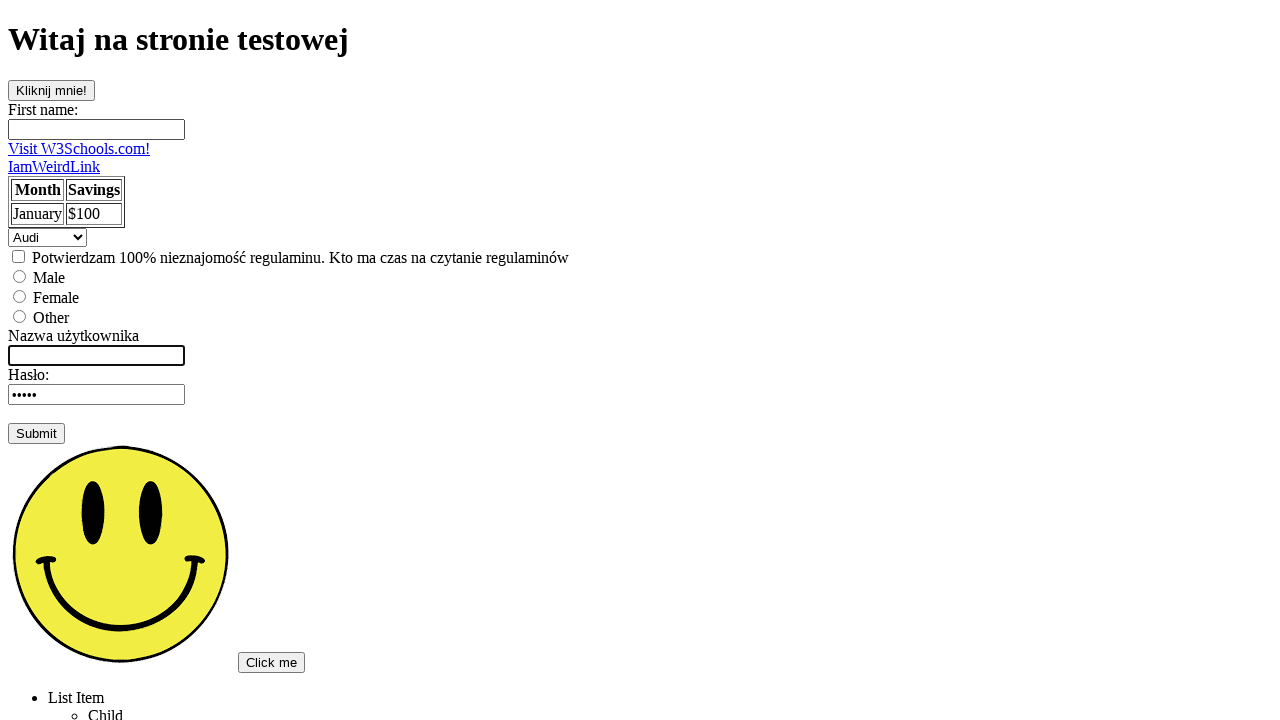

Filled username field with 'Nowa nazwa użytkownika' on input[name='username']
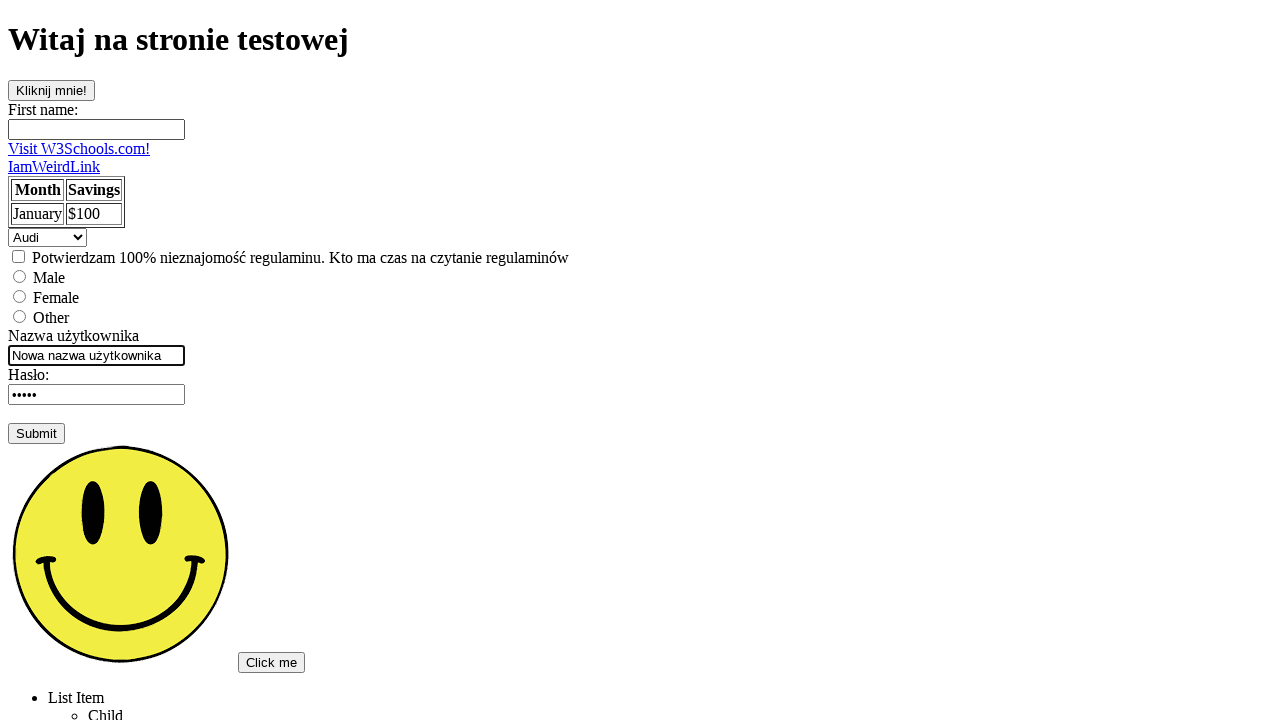

Pressed Enter key on username field on input[name='username']
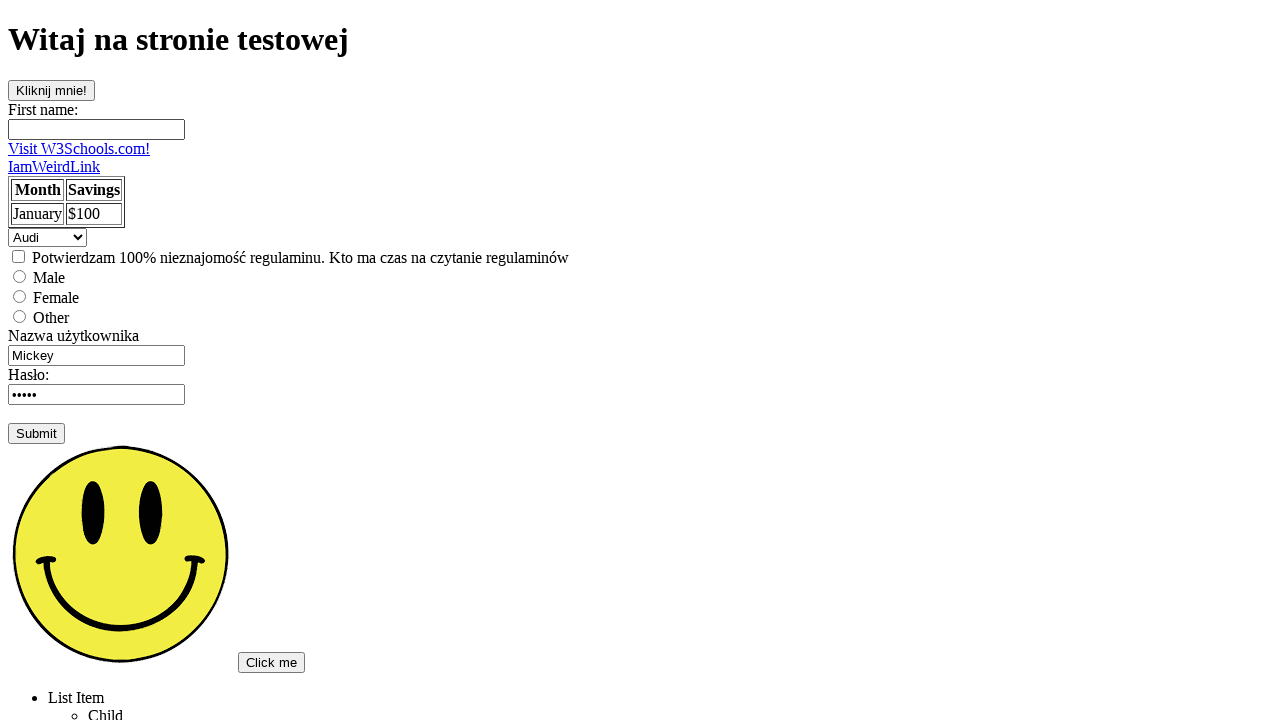

Set up alert handler to accept dialogs
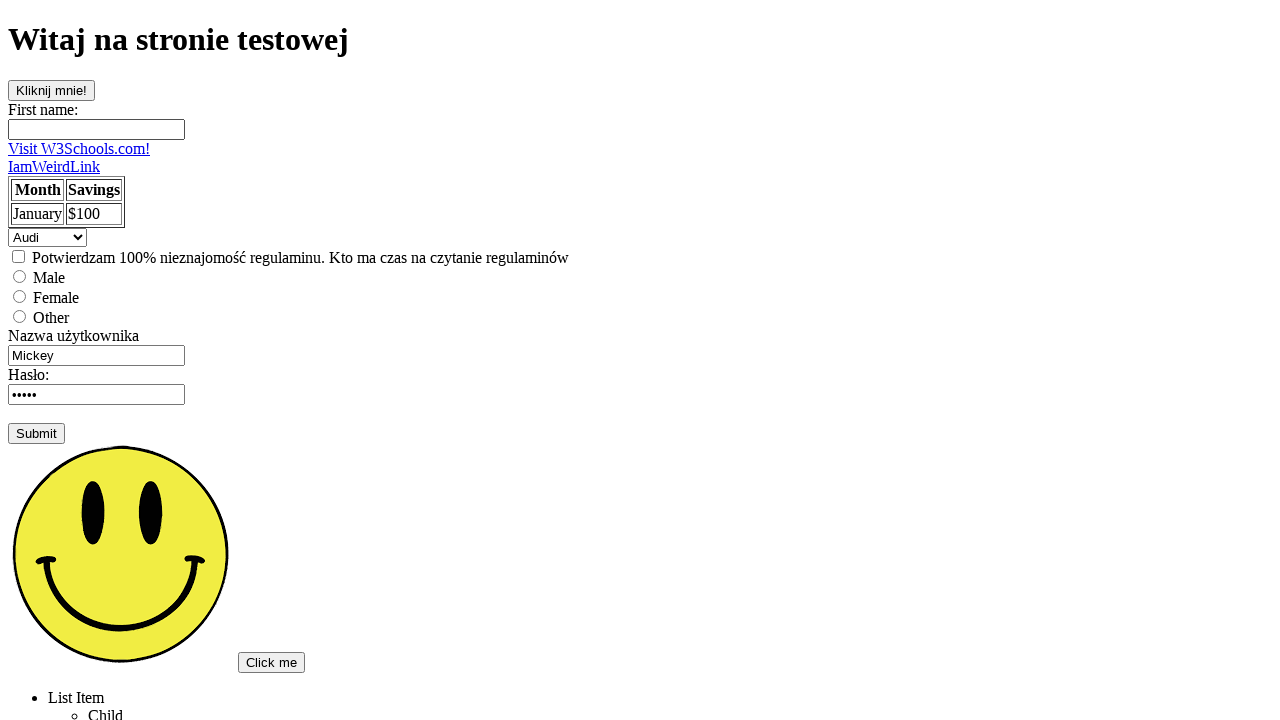

Clicked on checkbox at (18, 256) on [type='checkbox']
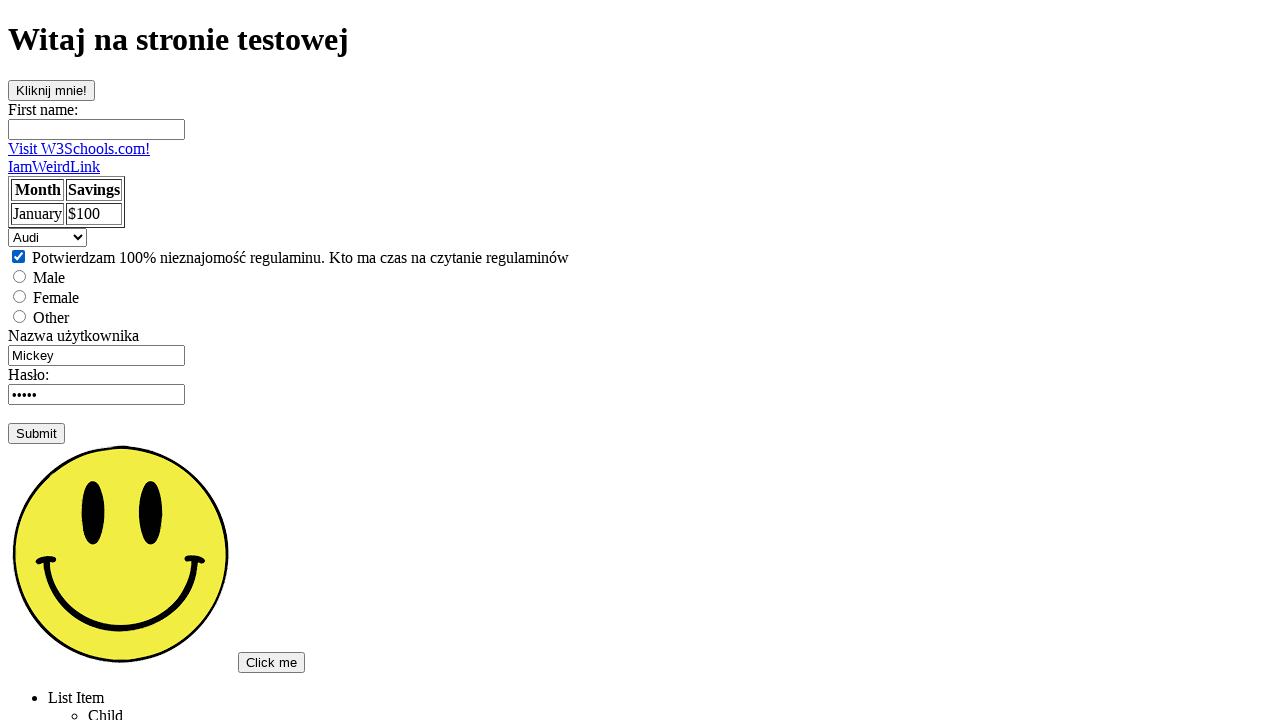

Selected male radio button at (20, 276) on [value='male']
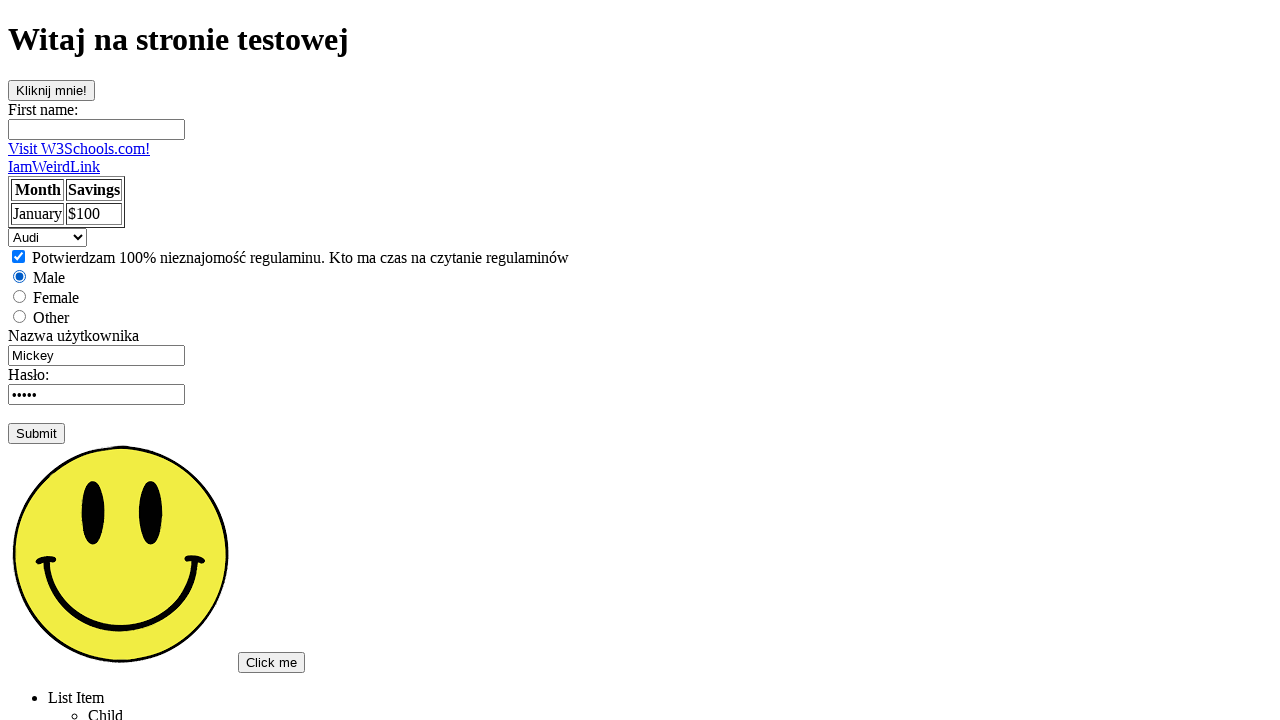

Selected 'Volvo' from dropdown on select
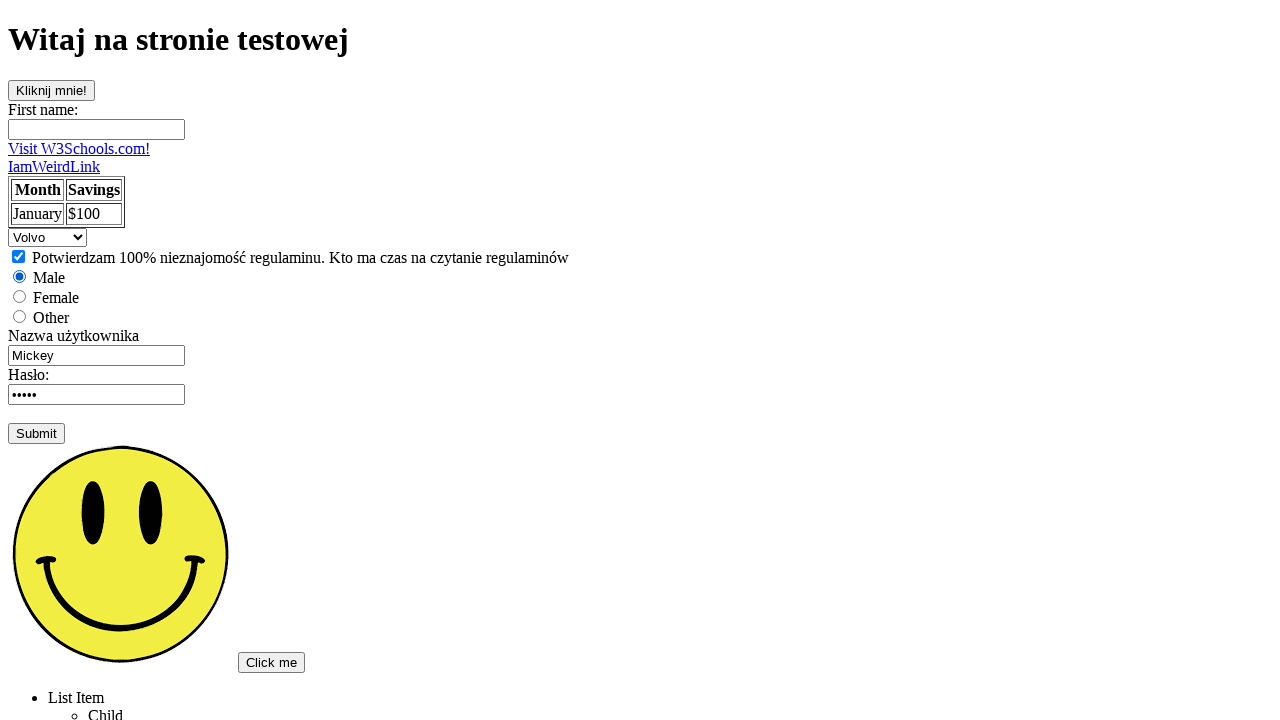

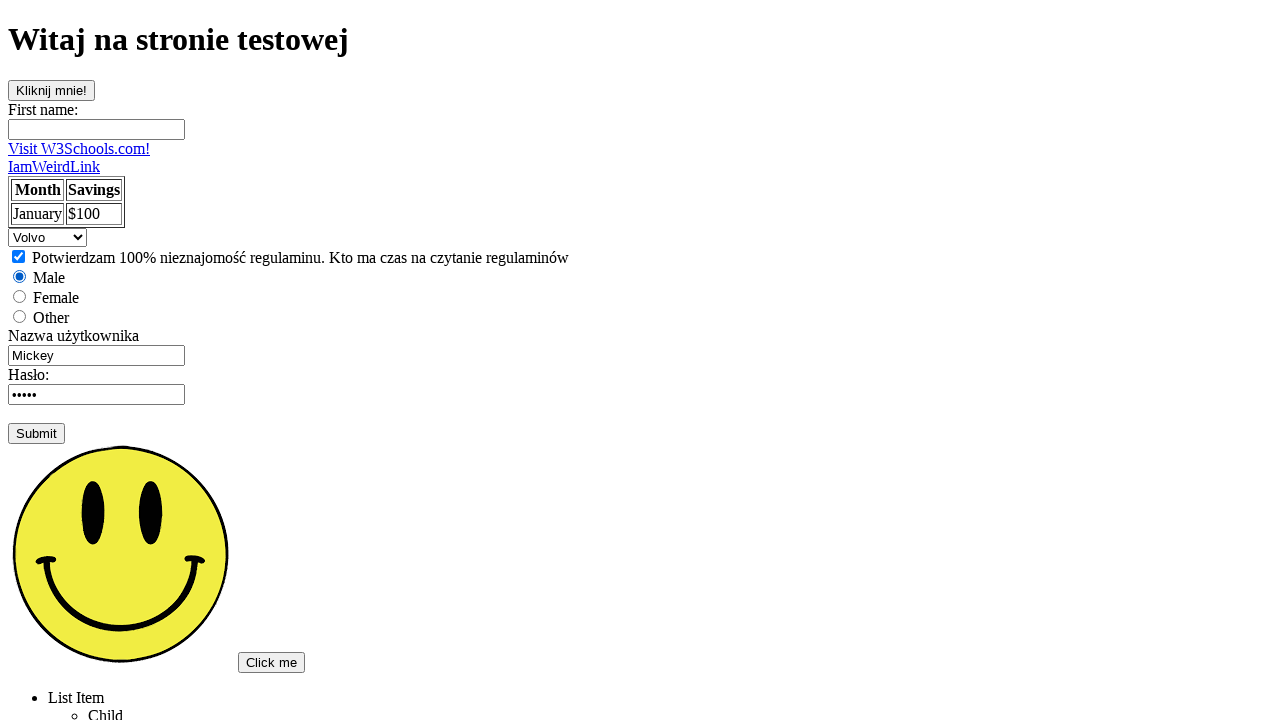